Tests jQuery UI custom dropdown selection by selecting different salutation options and verifying they are displayed

Starting URL: https://jqueryui.com/resources/demos/selectmenu/default.html

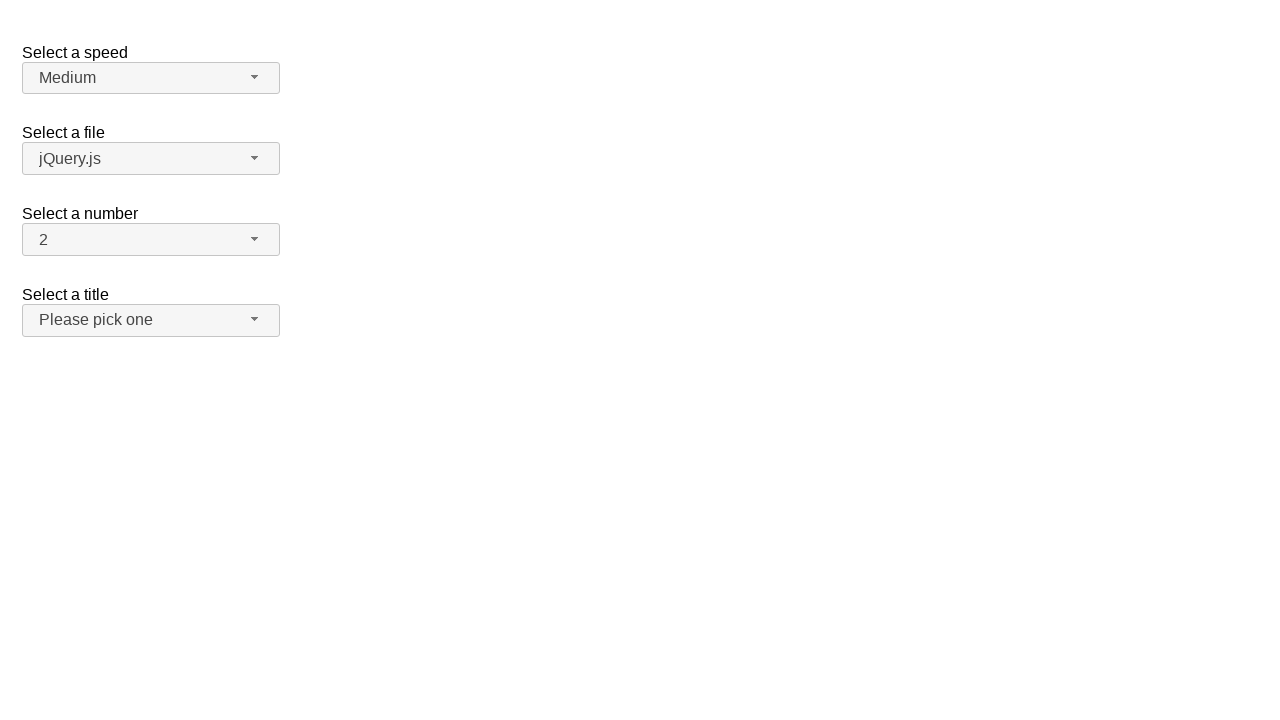

Clicked salutation dropdown button to open menu at (151, 320) on xpath=//span[@id='salutation-button']
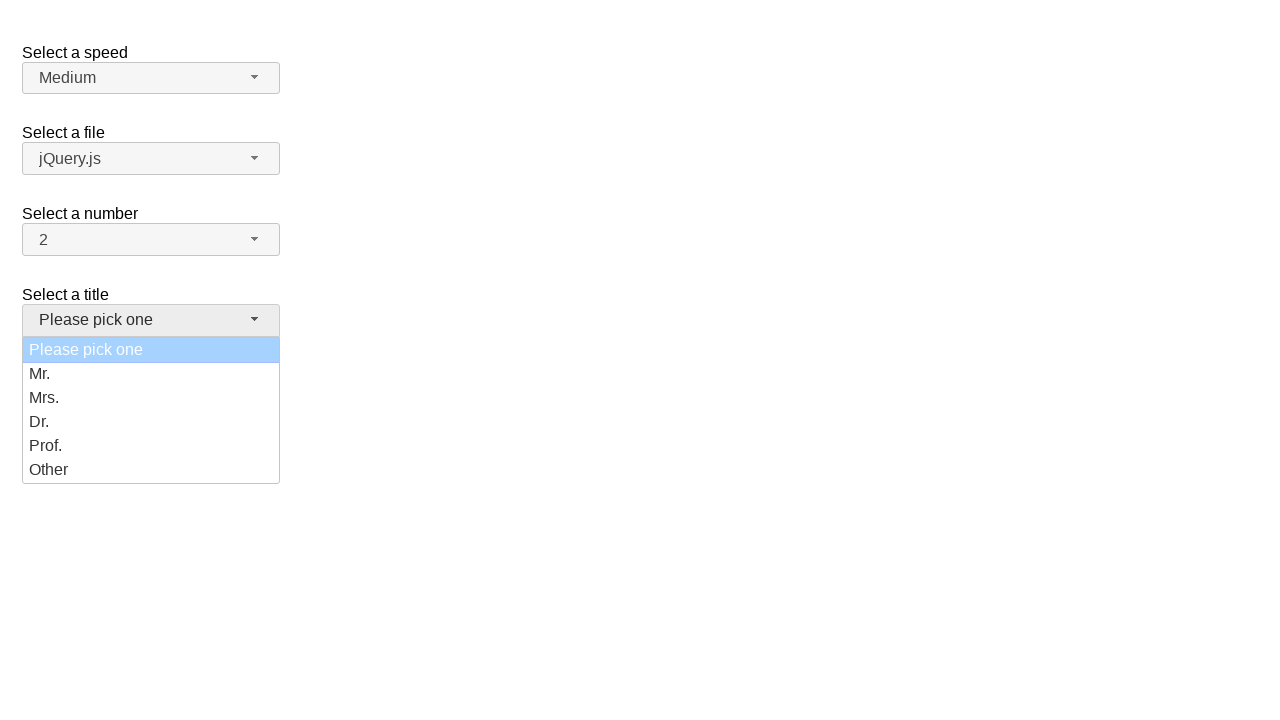

Waited for salutation menu items to load
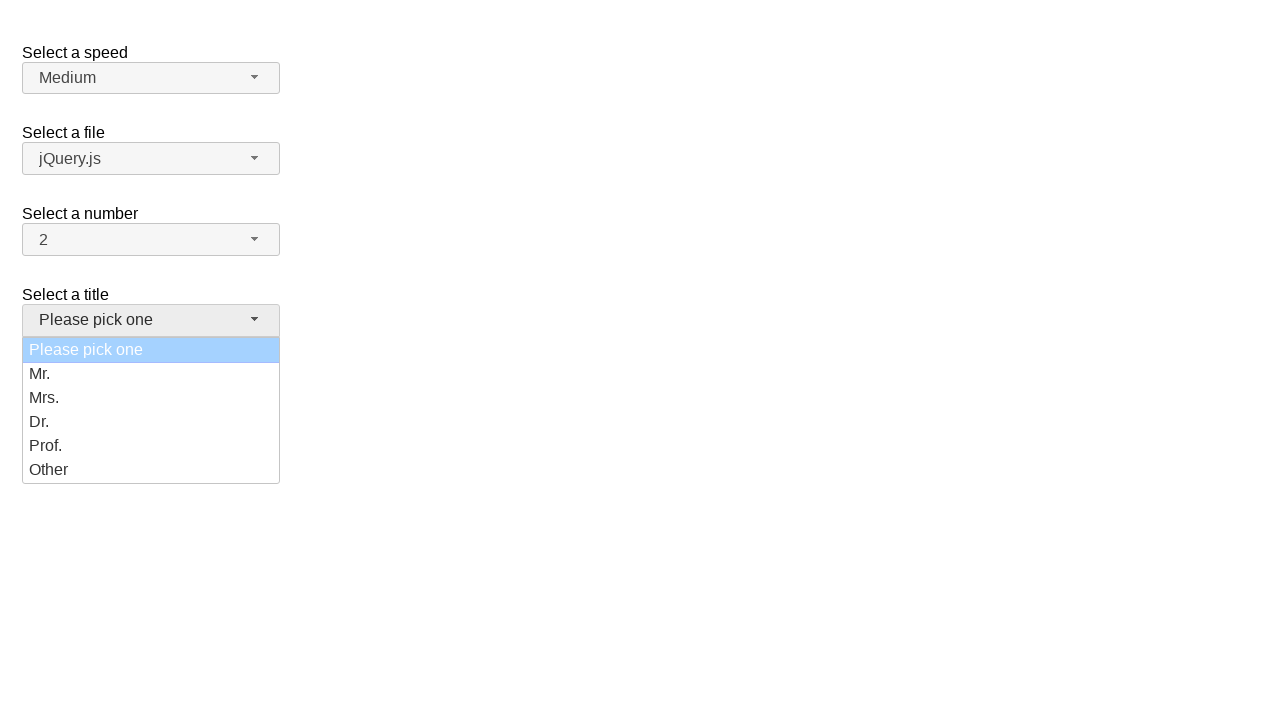

Scrolled 'Prof.' option into view
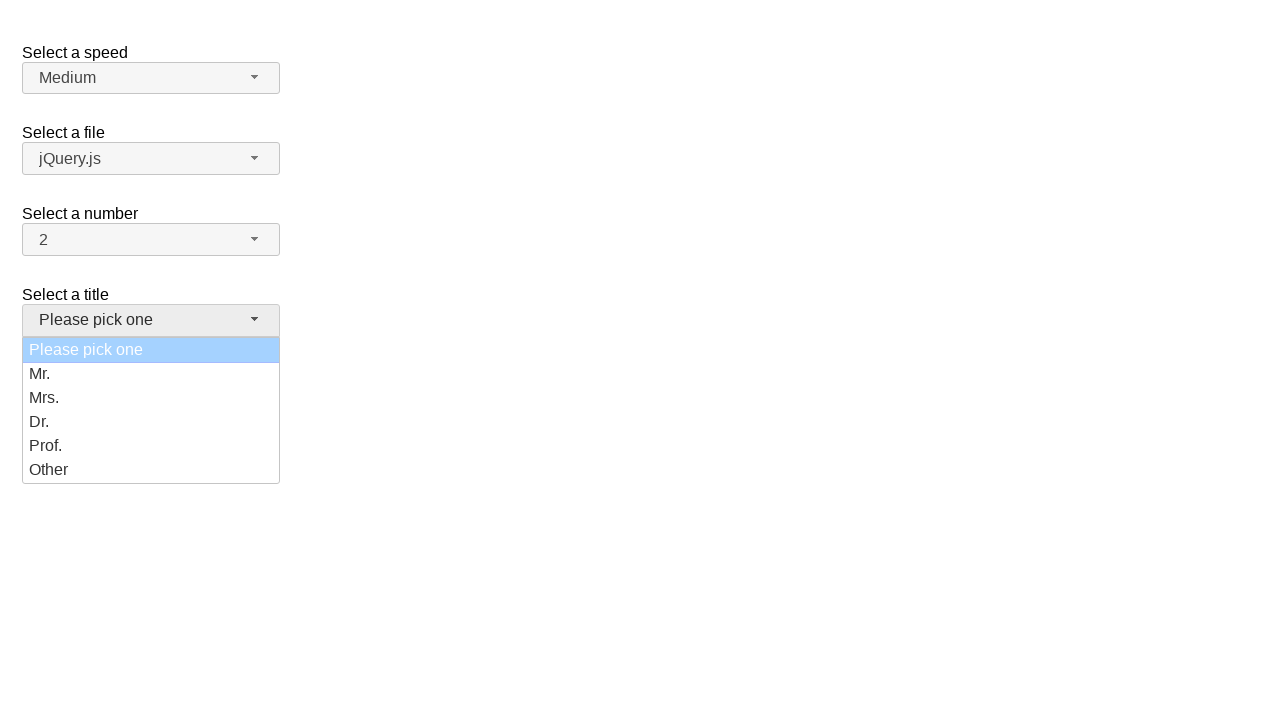

Clicked 'Prof.' option in dropdown menu at (151, 446) on xpath=//ul[@id='salutation-menu']//li >> nth=4
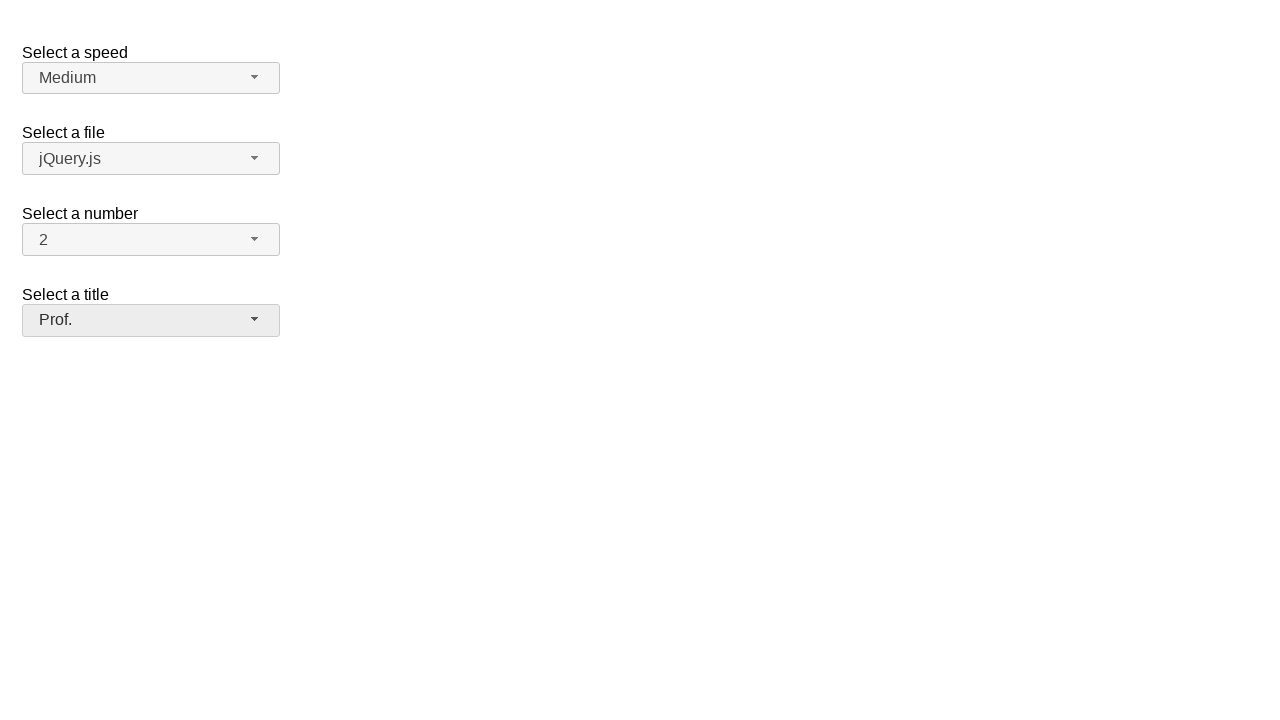

Verified 'Prof.' is now selected in dropdown
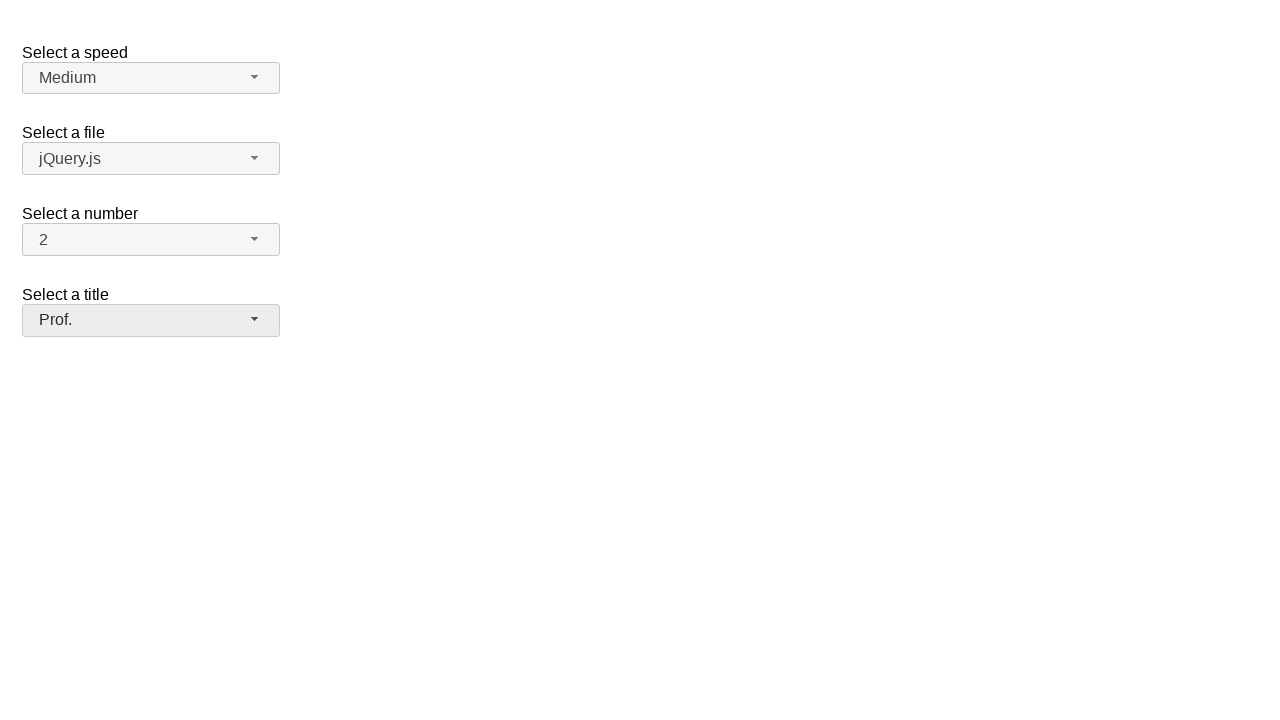

Clicked salutation dropdown button to open menu at (151, 320) on xpath=//span[@id='salutation-button']
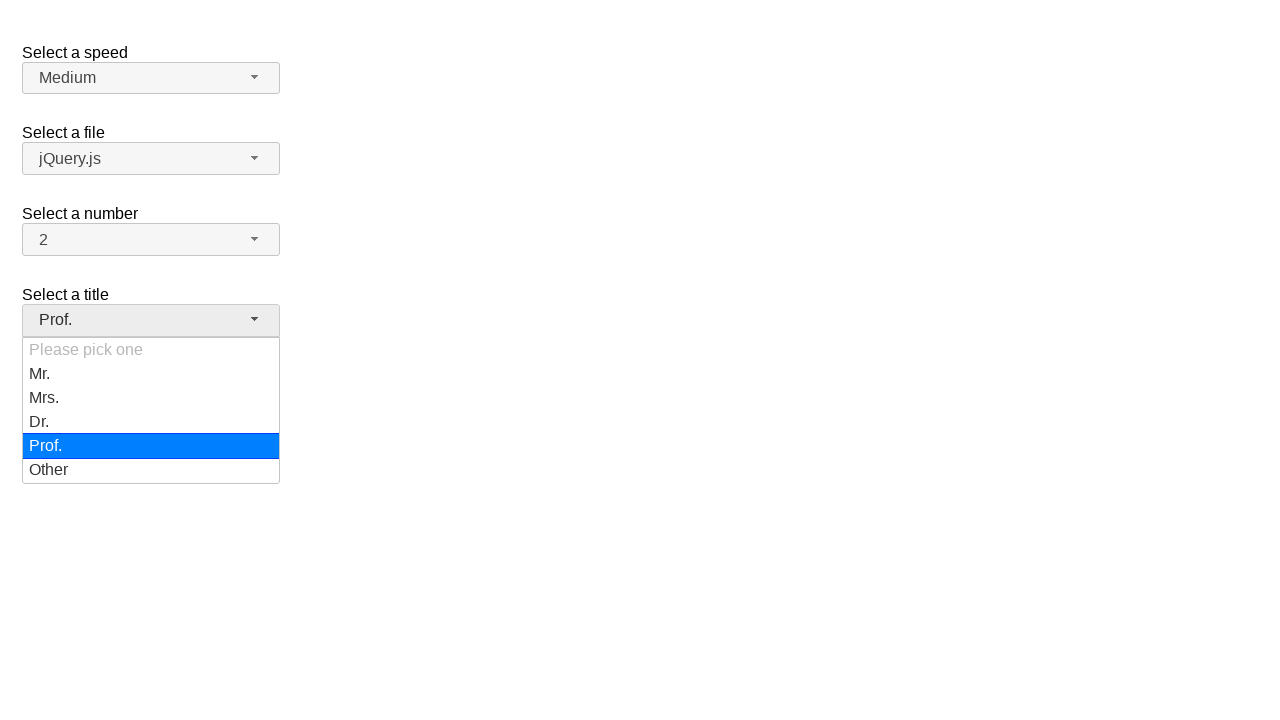

Waited for salutation menu items to load
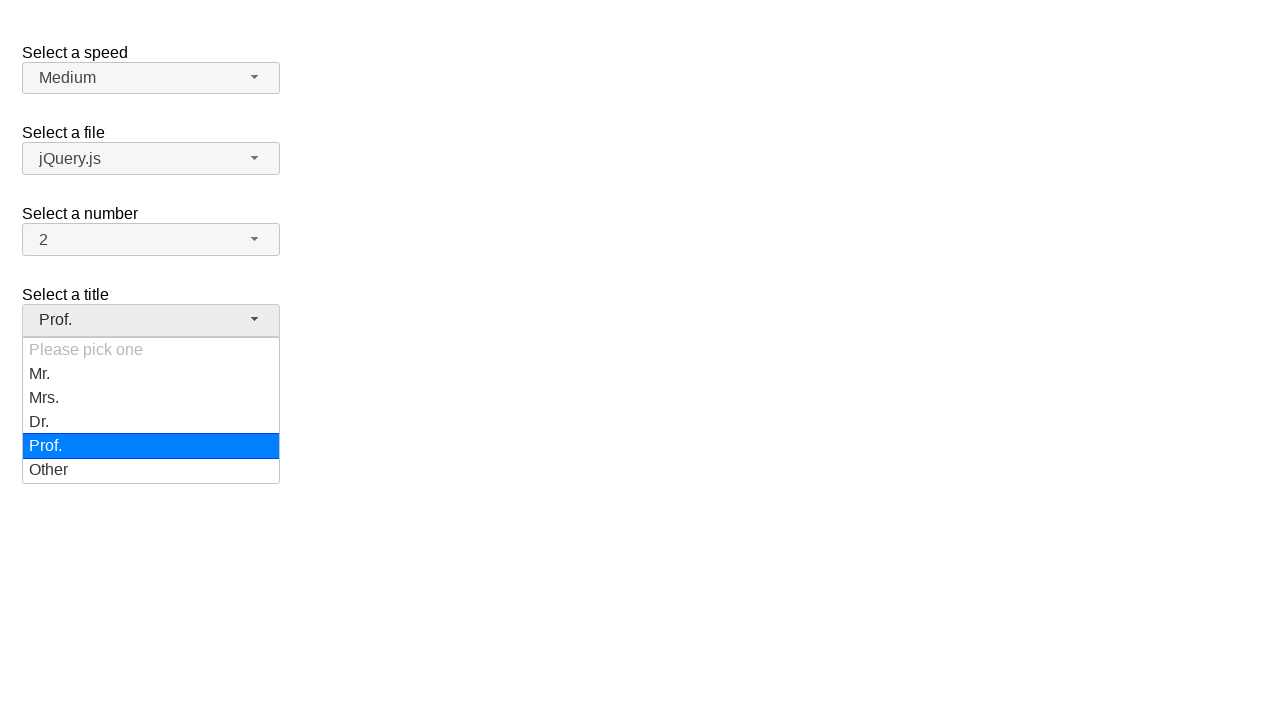

Scrolled 'Other' option into view
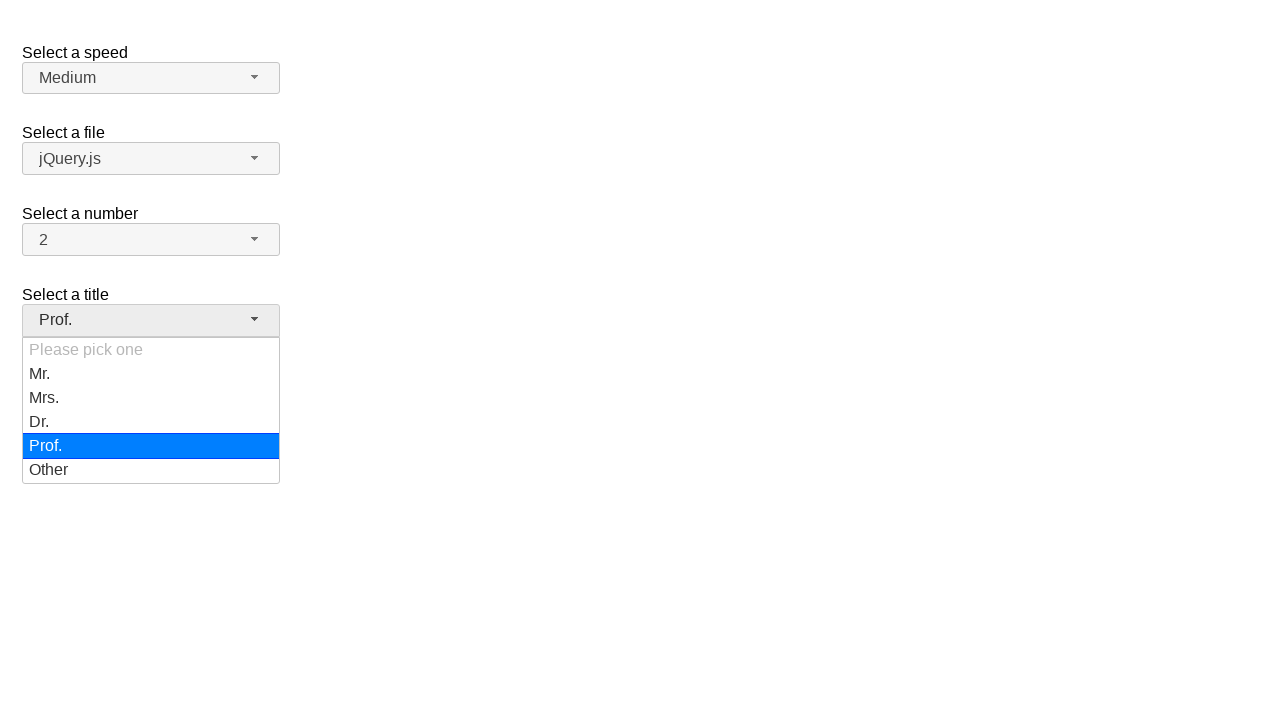

Clicked 'Other' option in dropdown menu at (151, 470) on xpath=//ul[@id='salutation-menu']//li >> nth=5
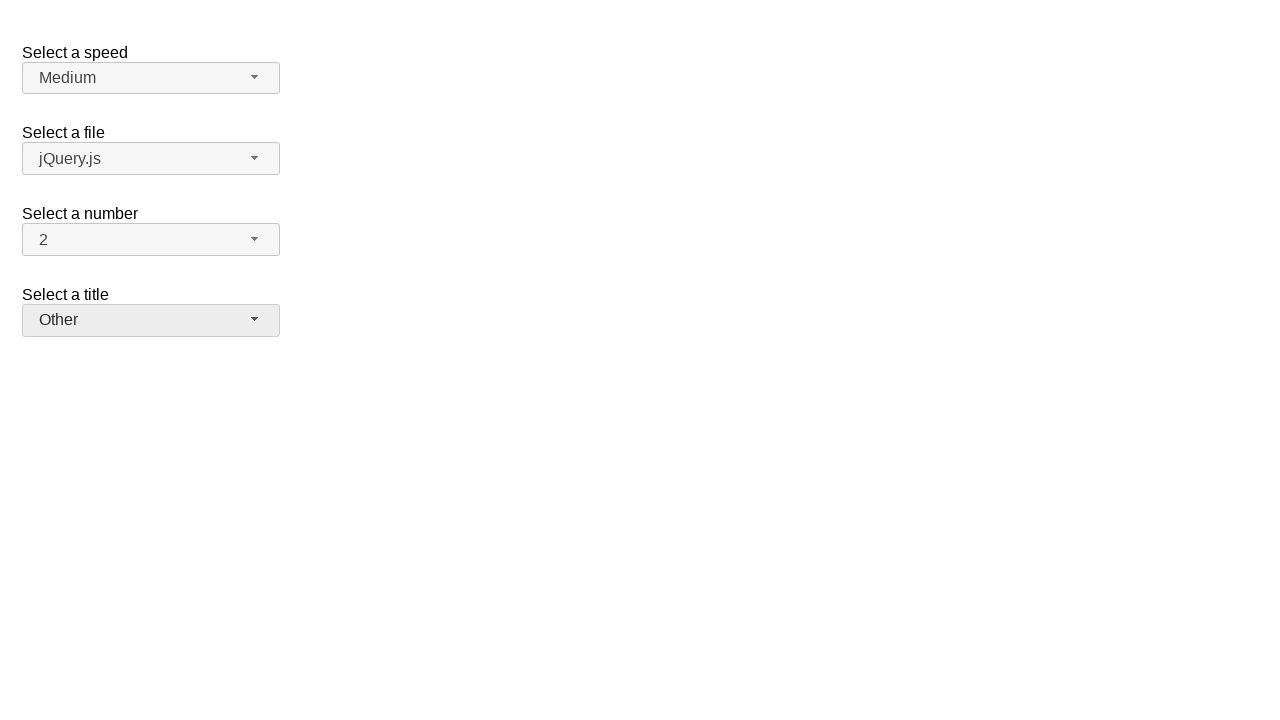

Verified 'Other' is now selected in dropdown
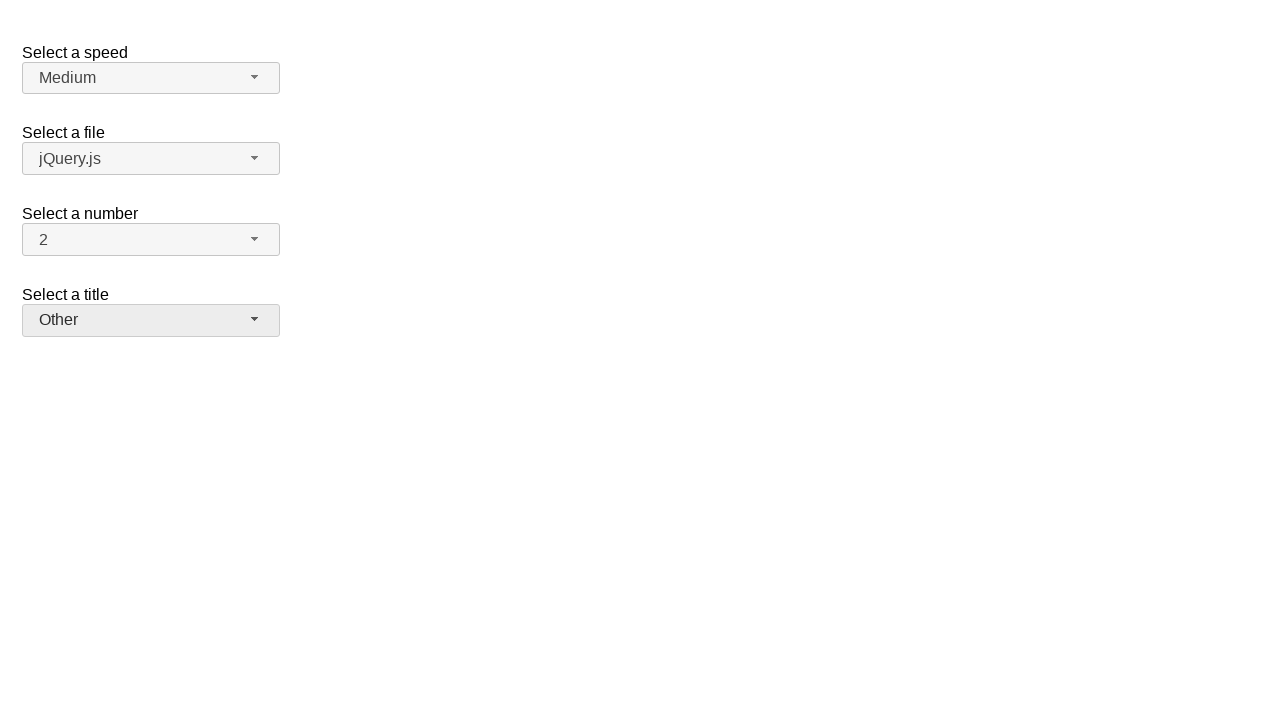

Clicked salutation dropdown button to open menu at (151, 320) on xpath=//span[@id='salutation-button']
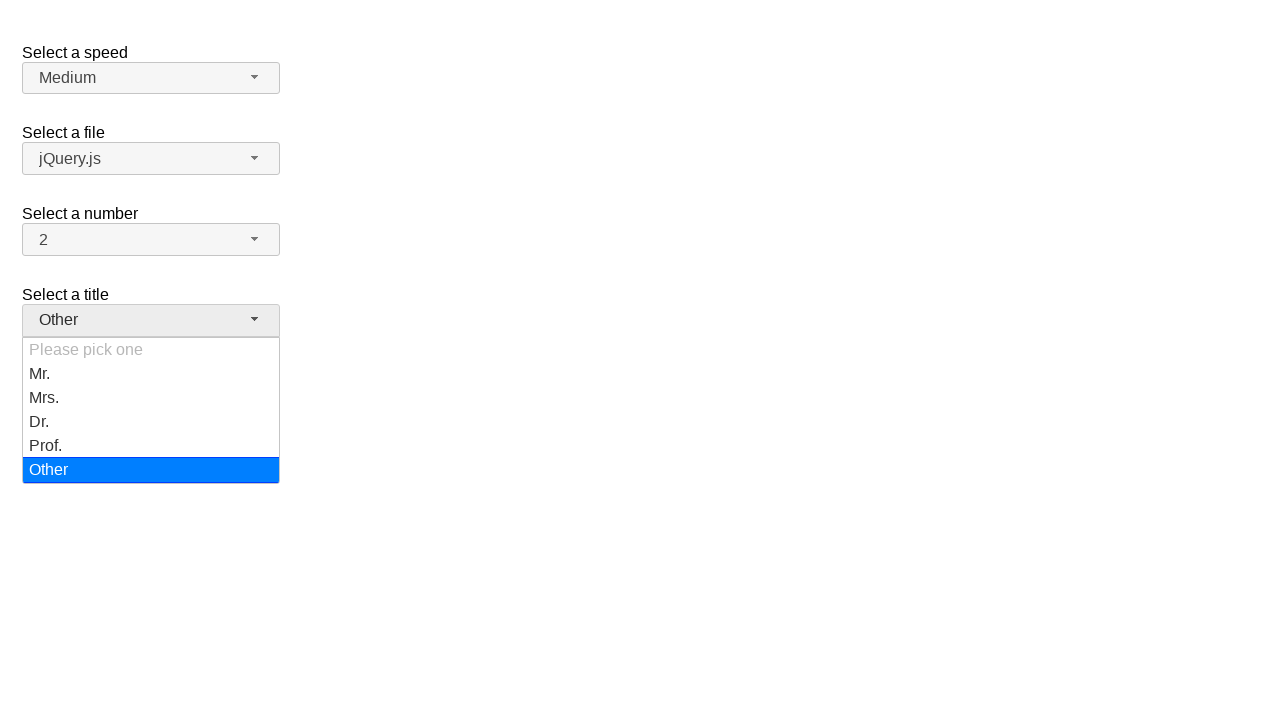

Waited for salutation menu items to load
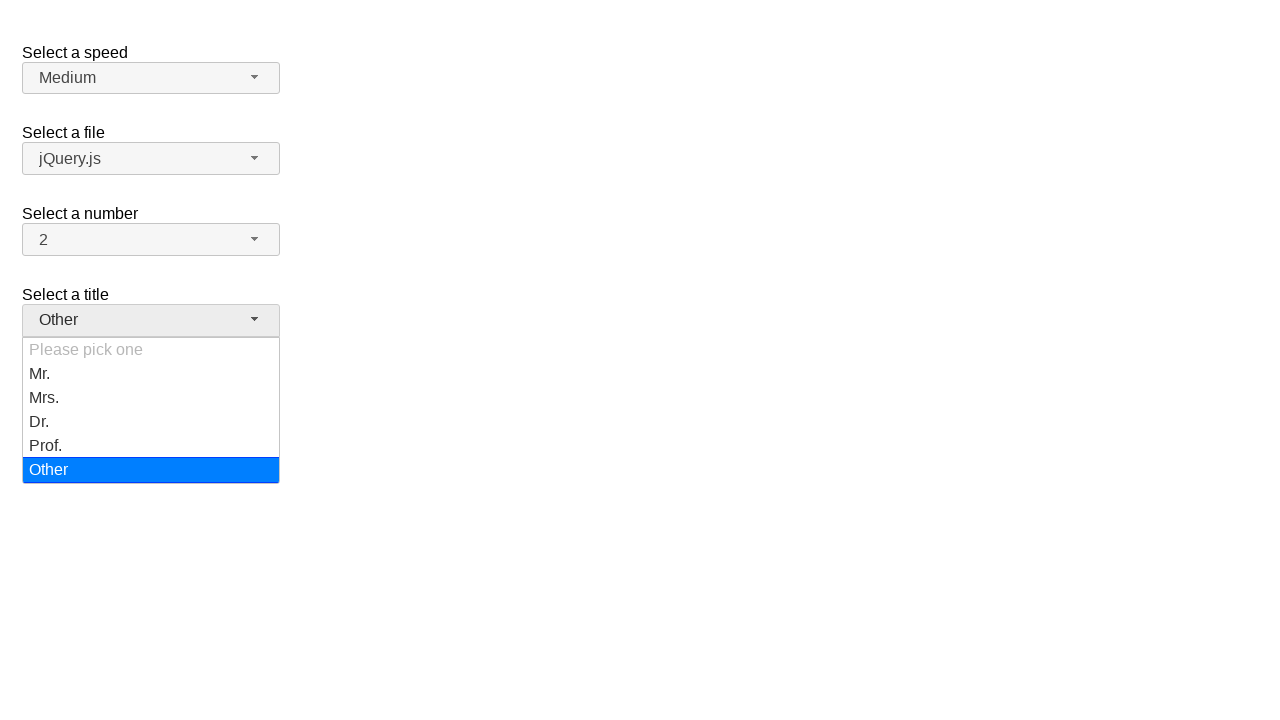

Scrolled 'Mr.' option into view
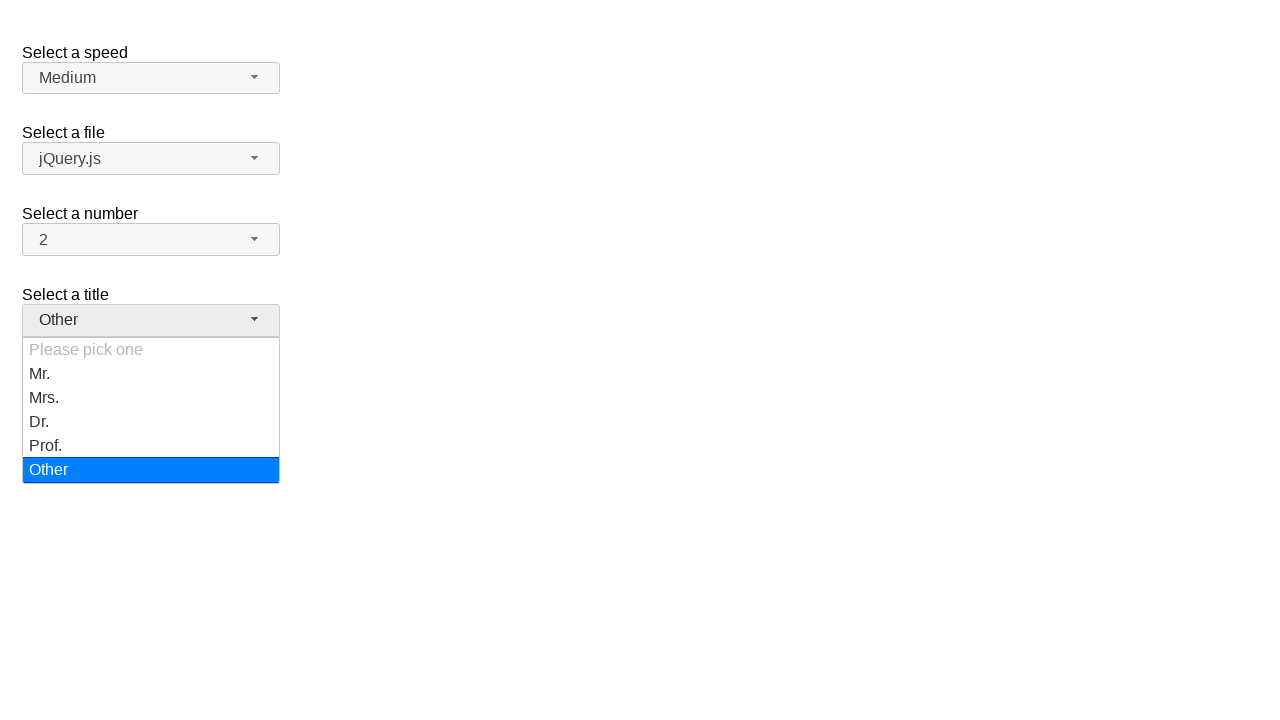

Clicked 'Mr.' option in dropdown menu at (151, 374) on xpath=//ul[@id='salutation-menu']//li >> nth=1
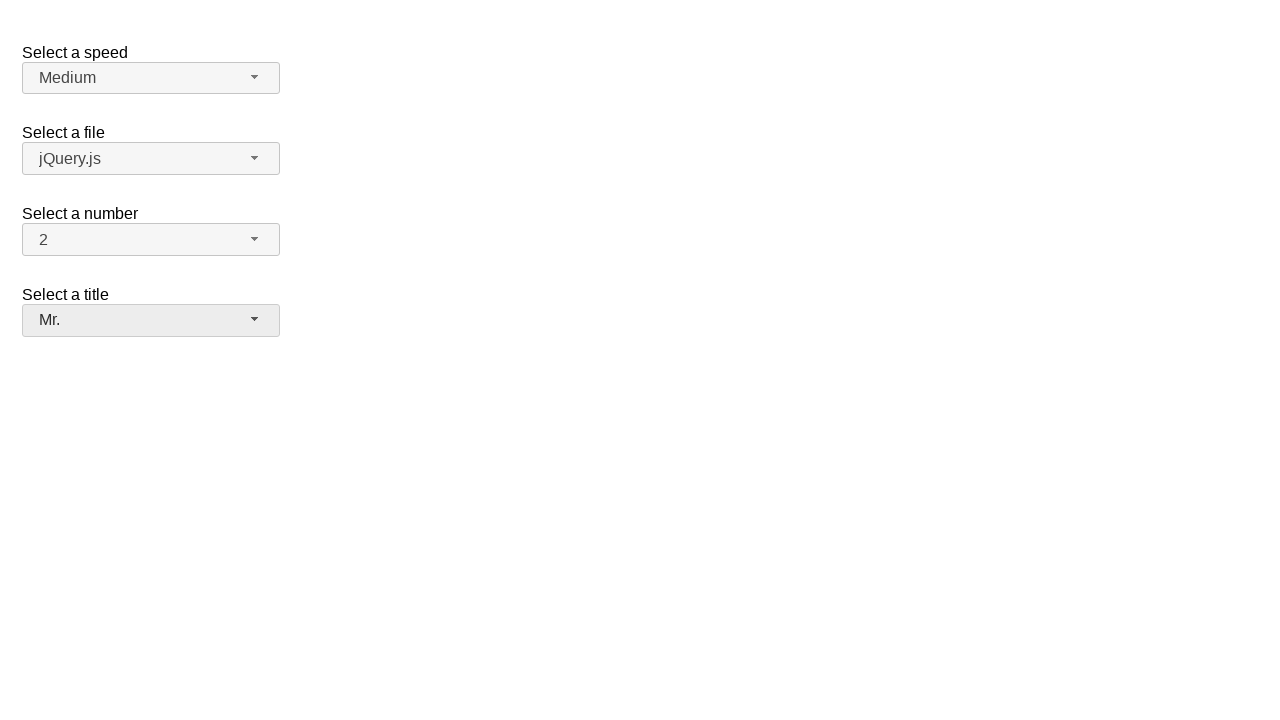

Verified 'Mr.' is now selected in dropdown
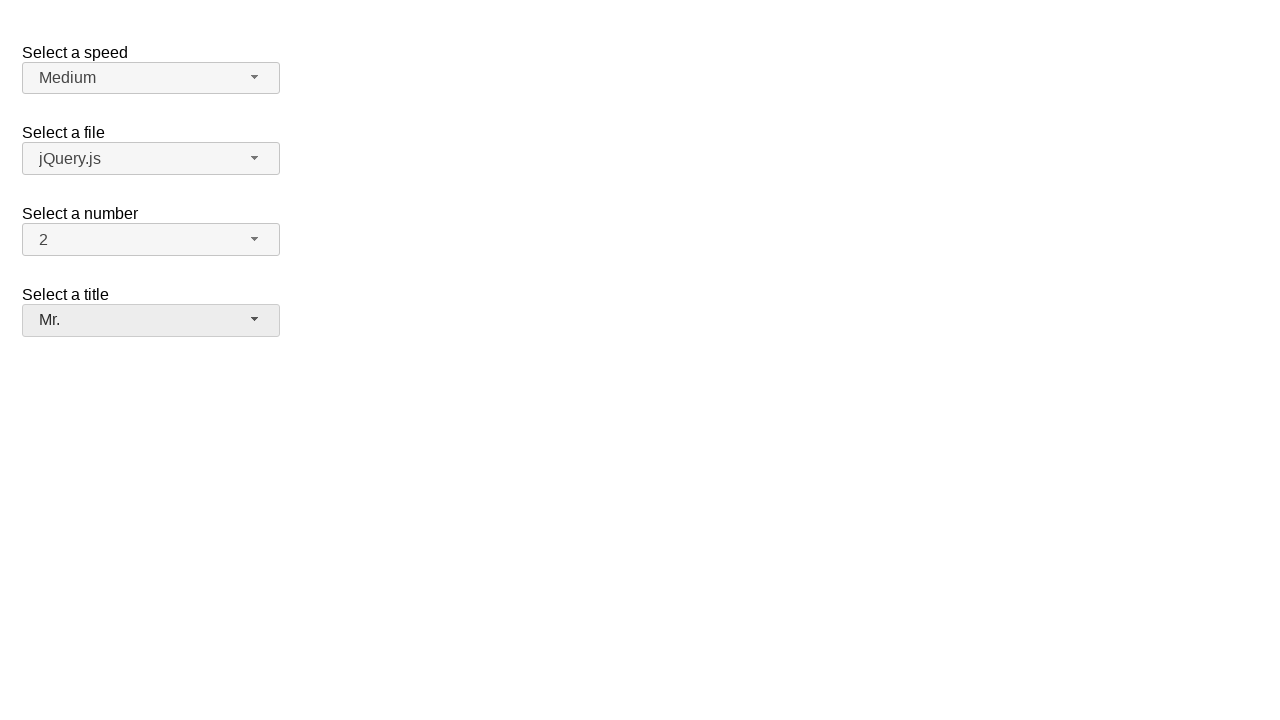

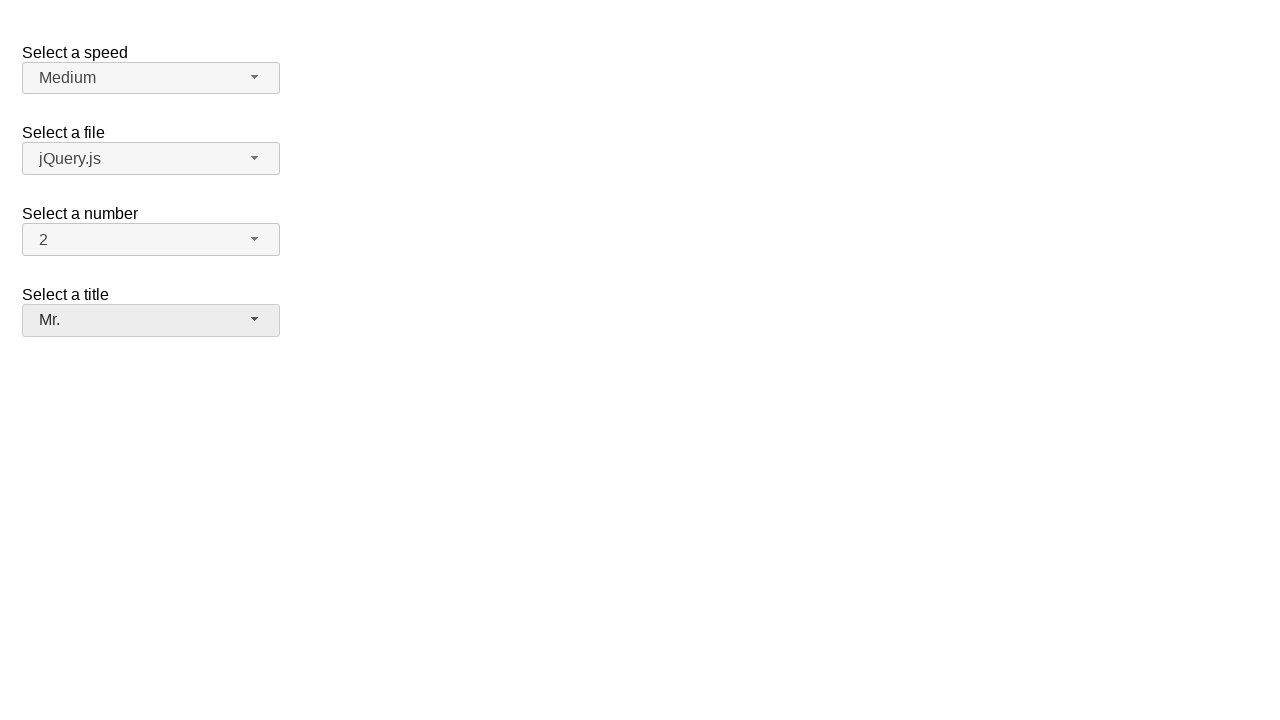